Tests shopping cart functionality on a grocery store practice site by searching through products and adding specific items (Cucumber, Brocolli, Beans, Tomato) to the cart.

Starting URL: https://rahulshettyacademy.com/seleniumPractise

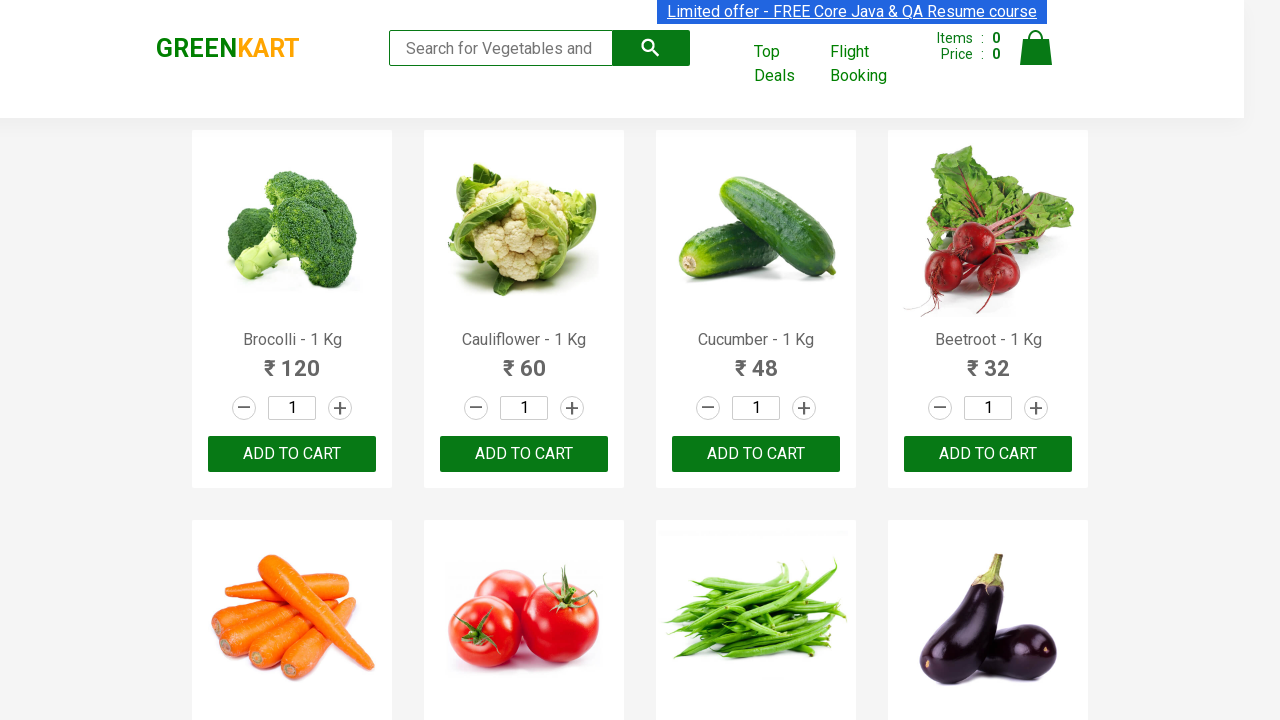

Waited for product names to load
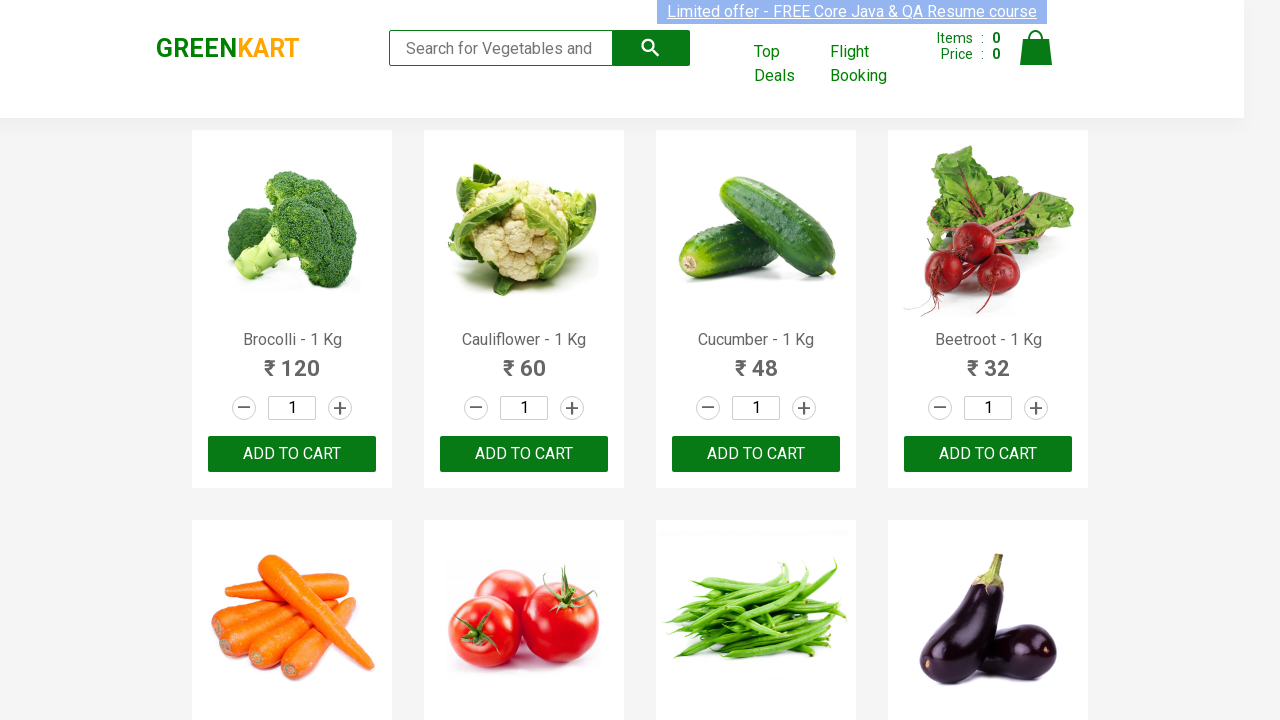

Retrieved all product elements from the page
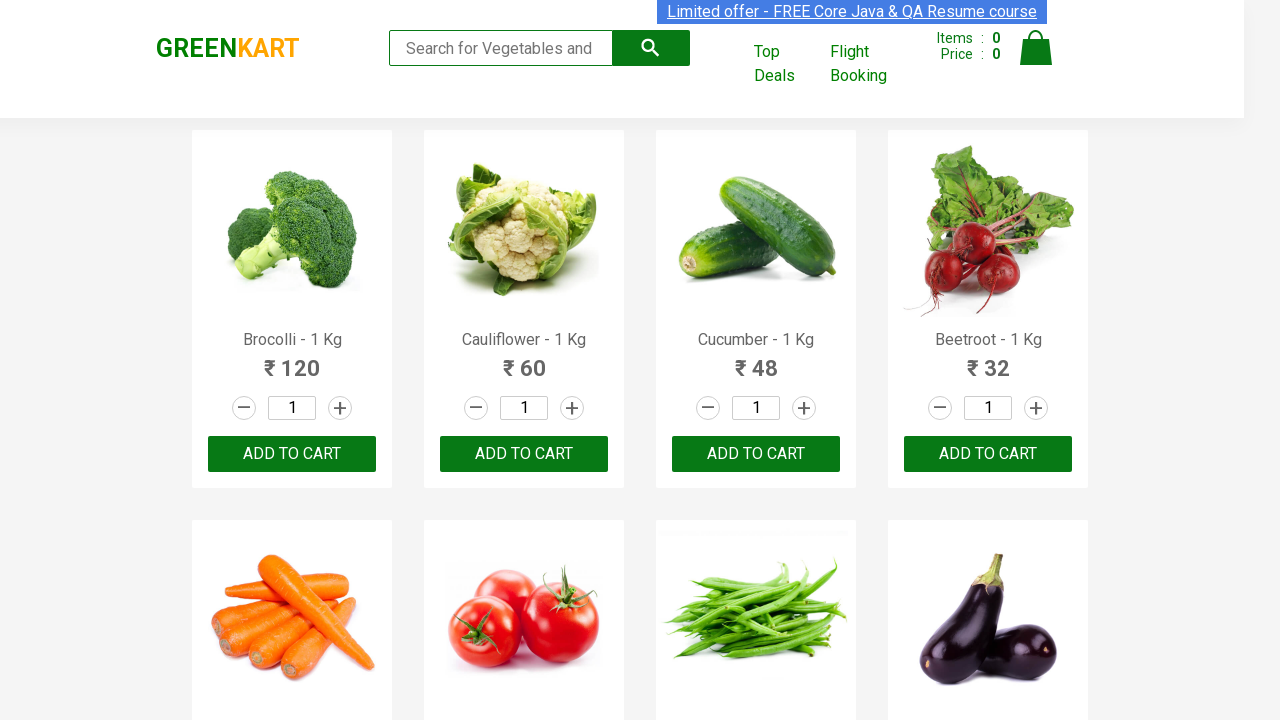

Added 'Brocolli' to cart (1 of 4 items) at (292, 454) on div.product-action button >> nth=0
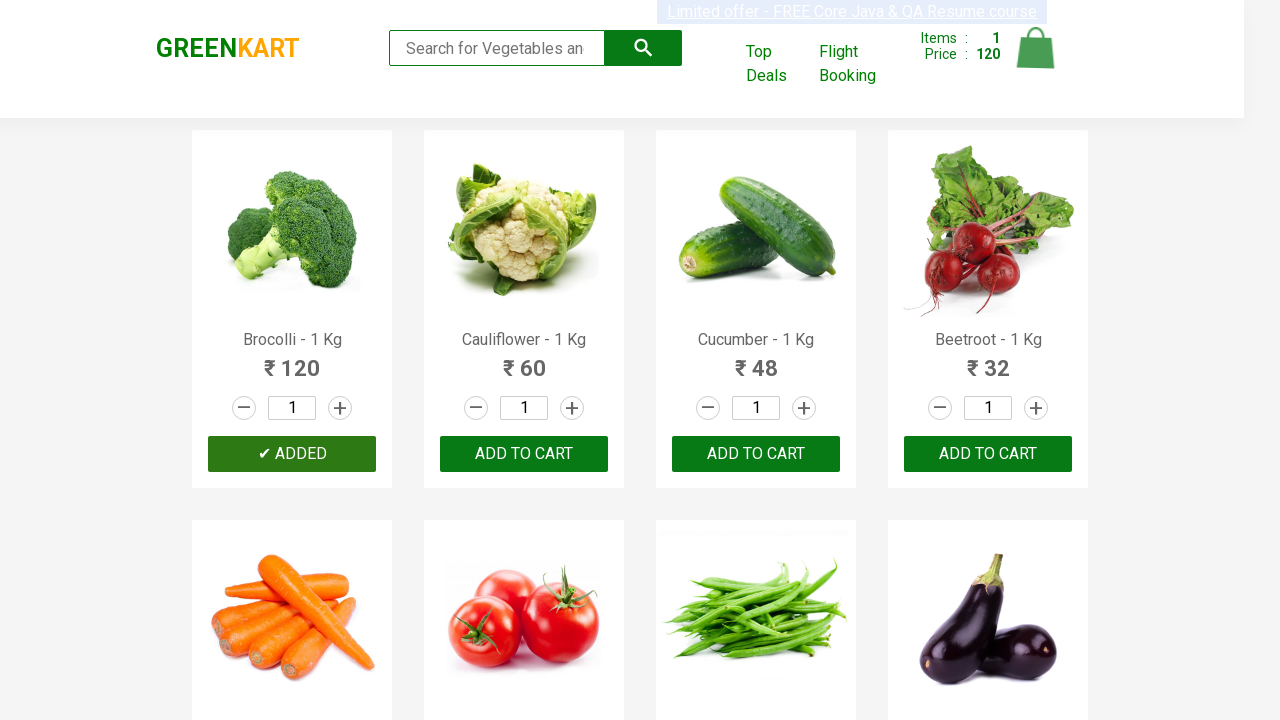

Waited 500ms for cart to update
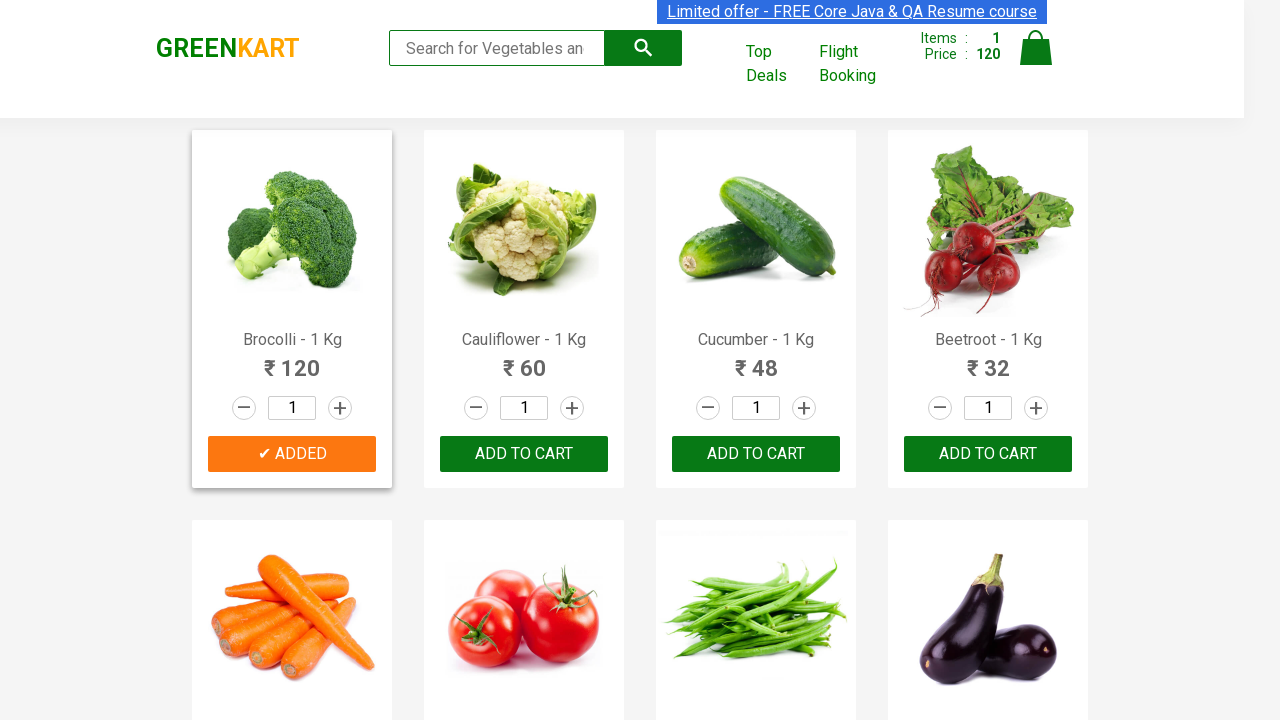

Added 'Cucumber' to cart (2 of 4 items) at (756, 454) on div.product-action button >> nth=2
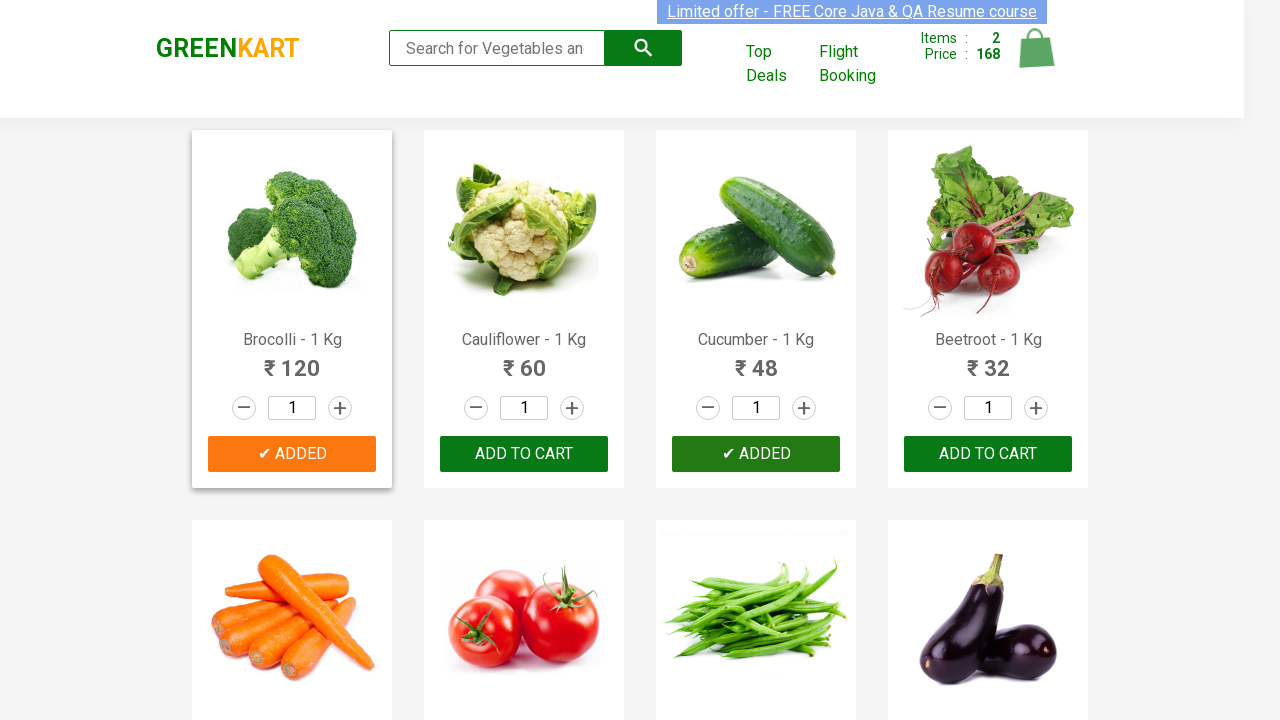

Waited 500ms for cart to update
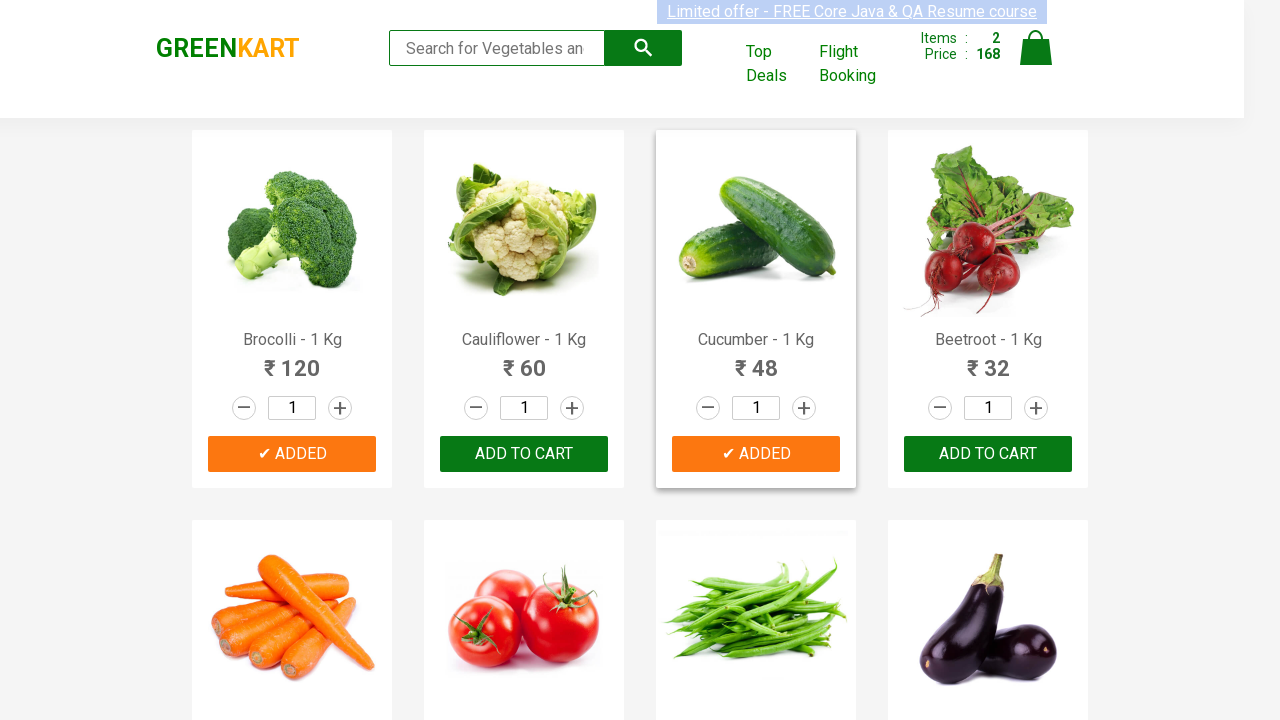

Added 'Tomato' to cart (3 of 4 items) at (524, 360) on div.product-action button >> nth=5
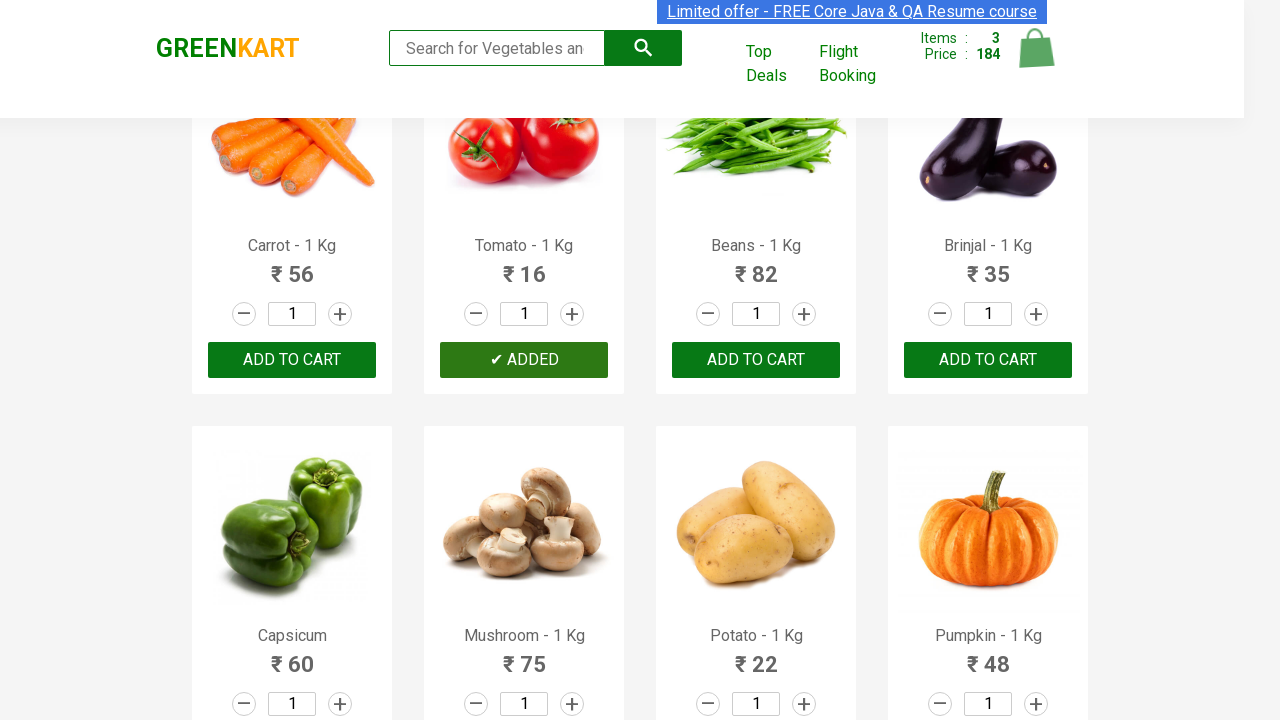

Waited 500ms for cart to update
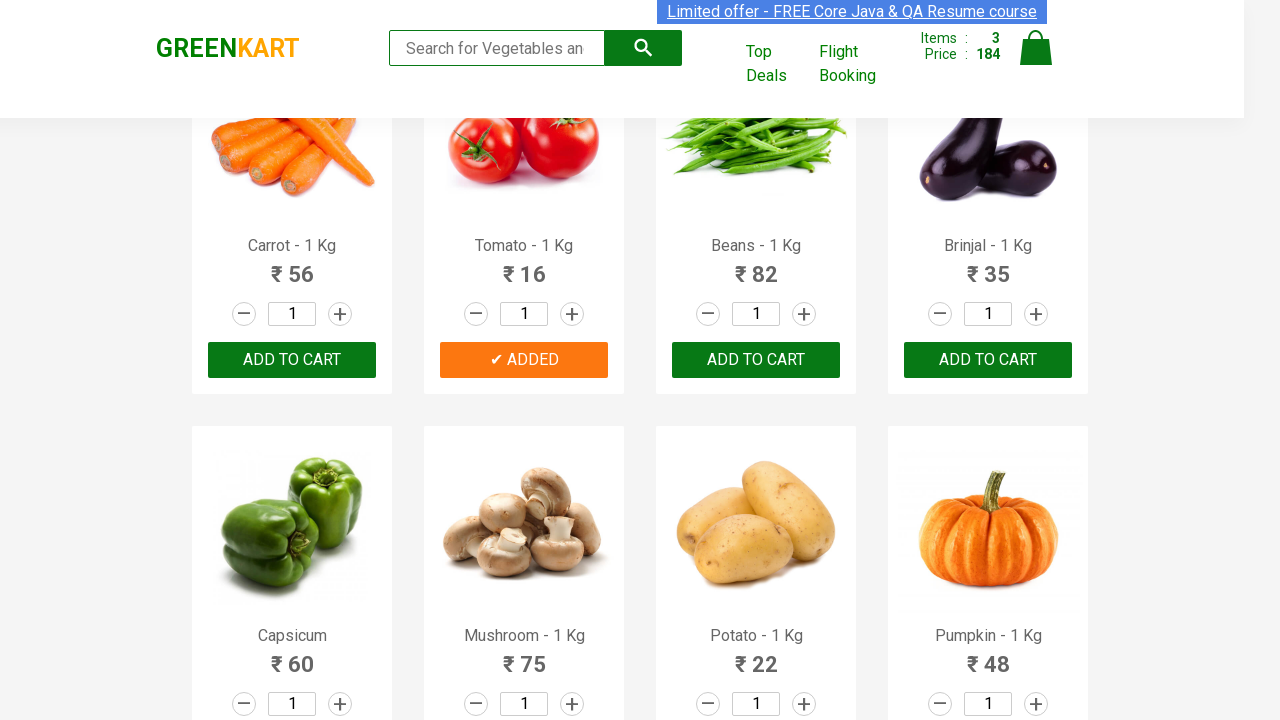

Added 'Beans' to cart (4 of 4 items) at (756, 360) on div.product-action button >> nth=6
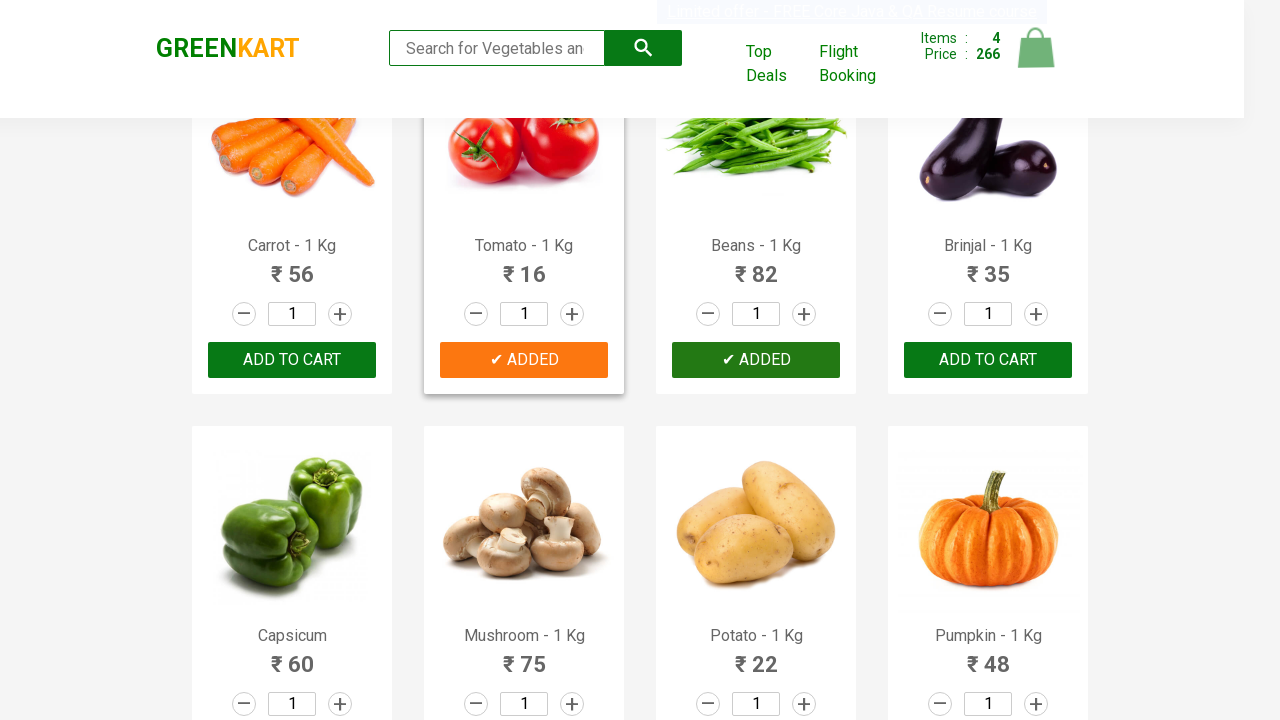

Waited 500ms for cart to update
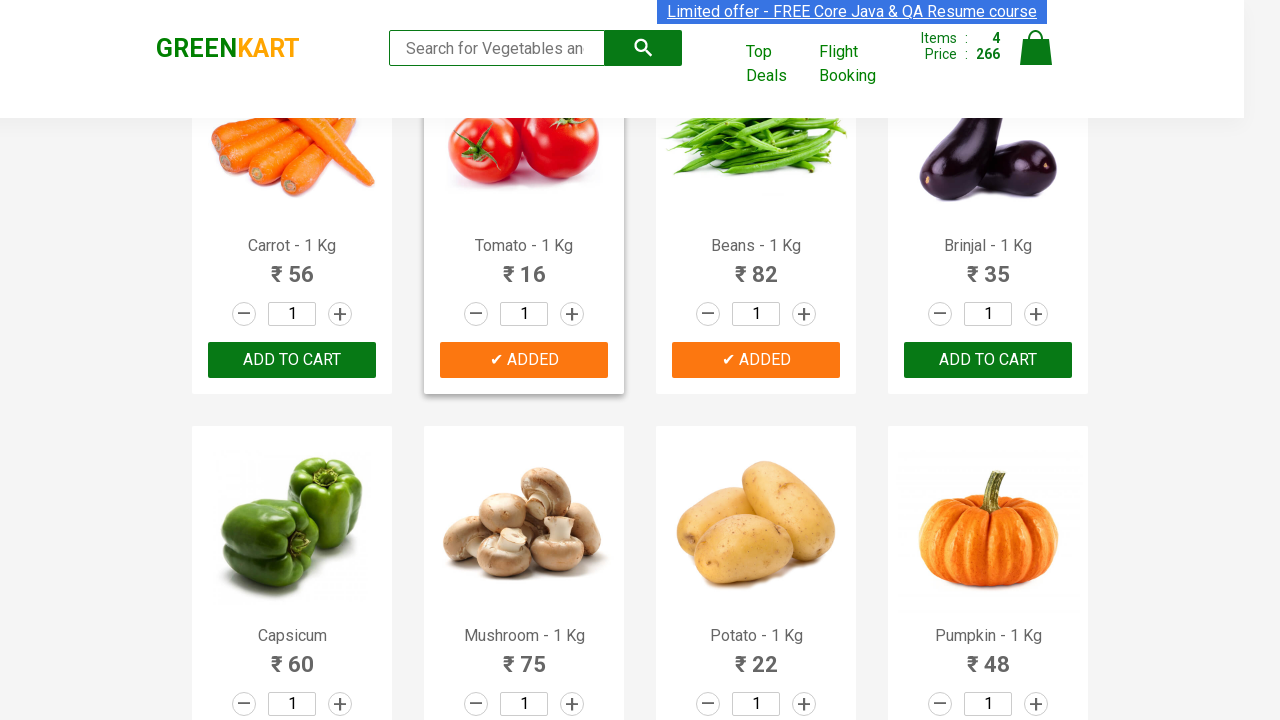

Verified cart icon is visible after adding all items
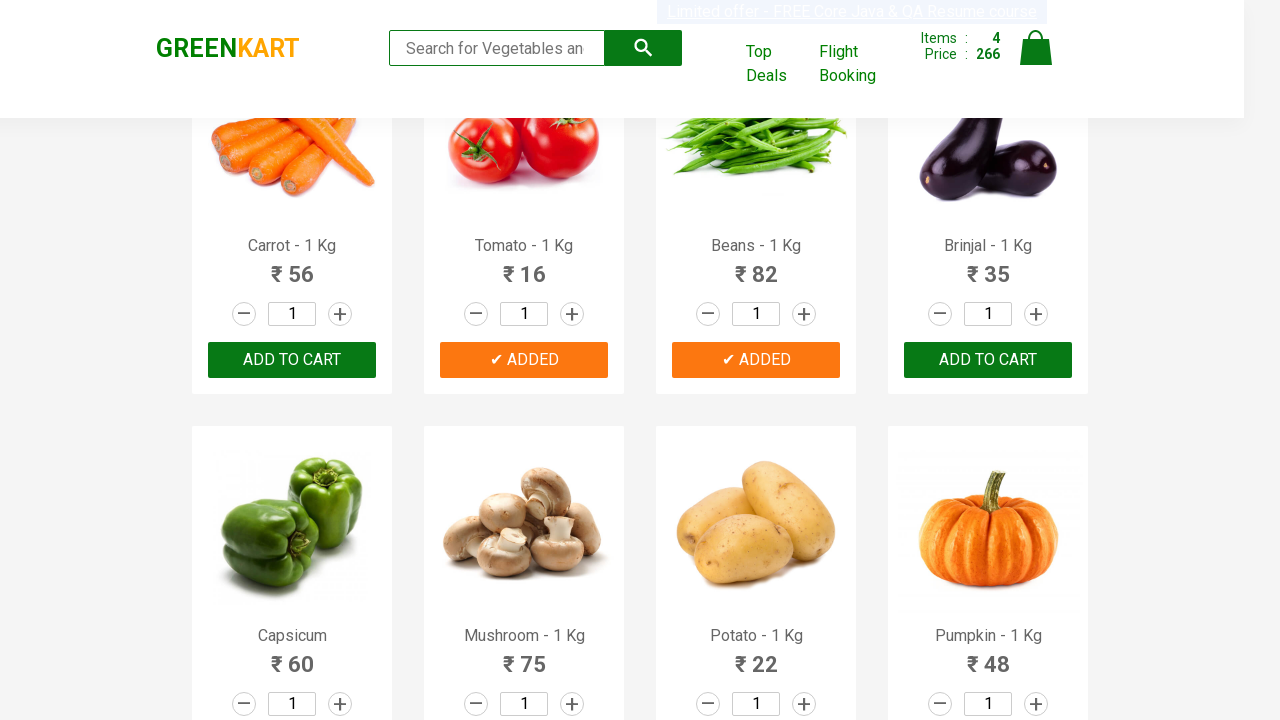

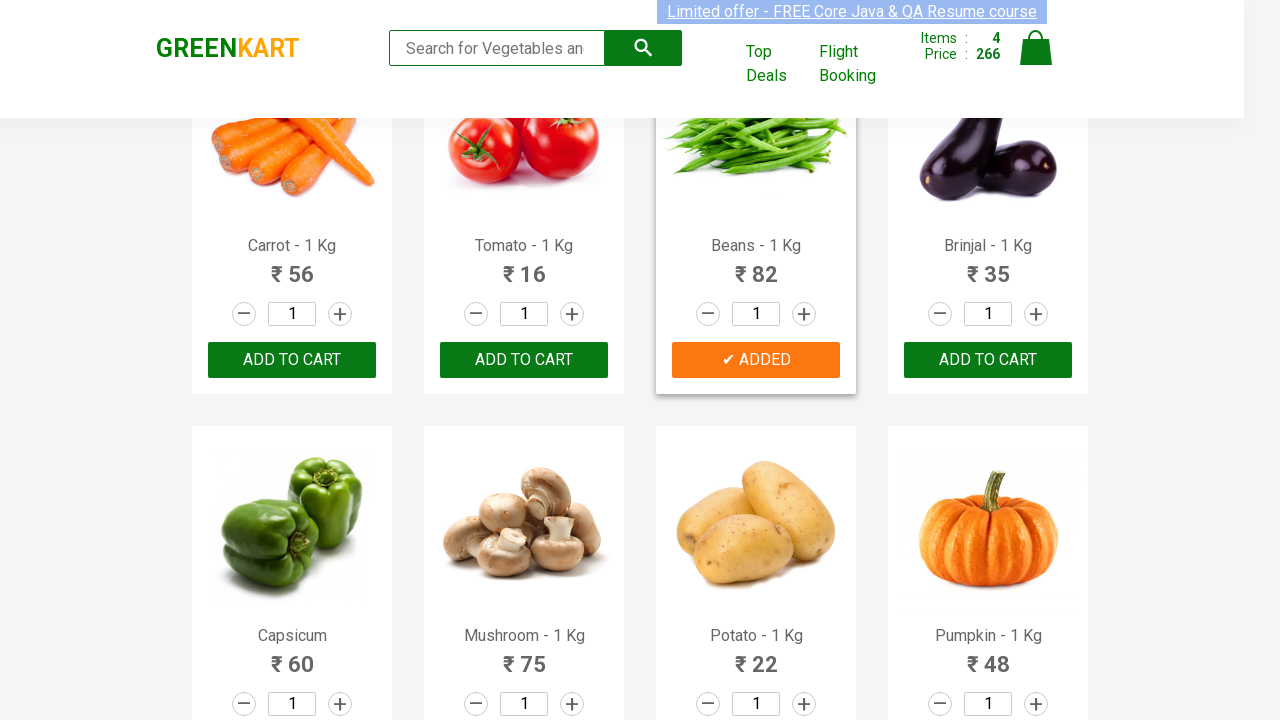